Fills out a form with first name, last name, and email fields, then submits it

Starting URL: http://secure-retreat-92358.herokuapp.com/

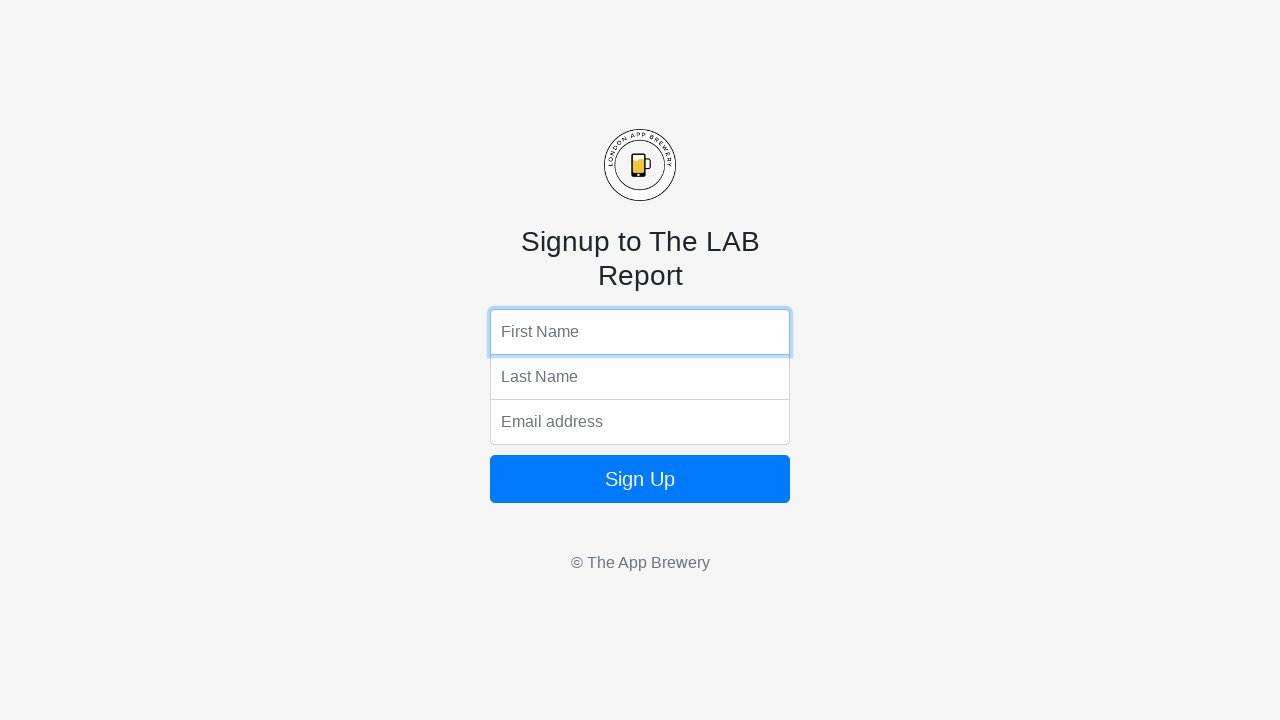

Filled first name field with 'First' on input[name='fName']
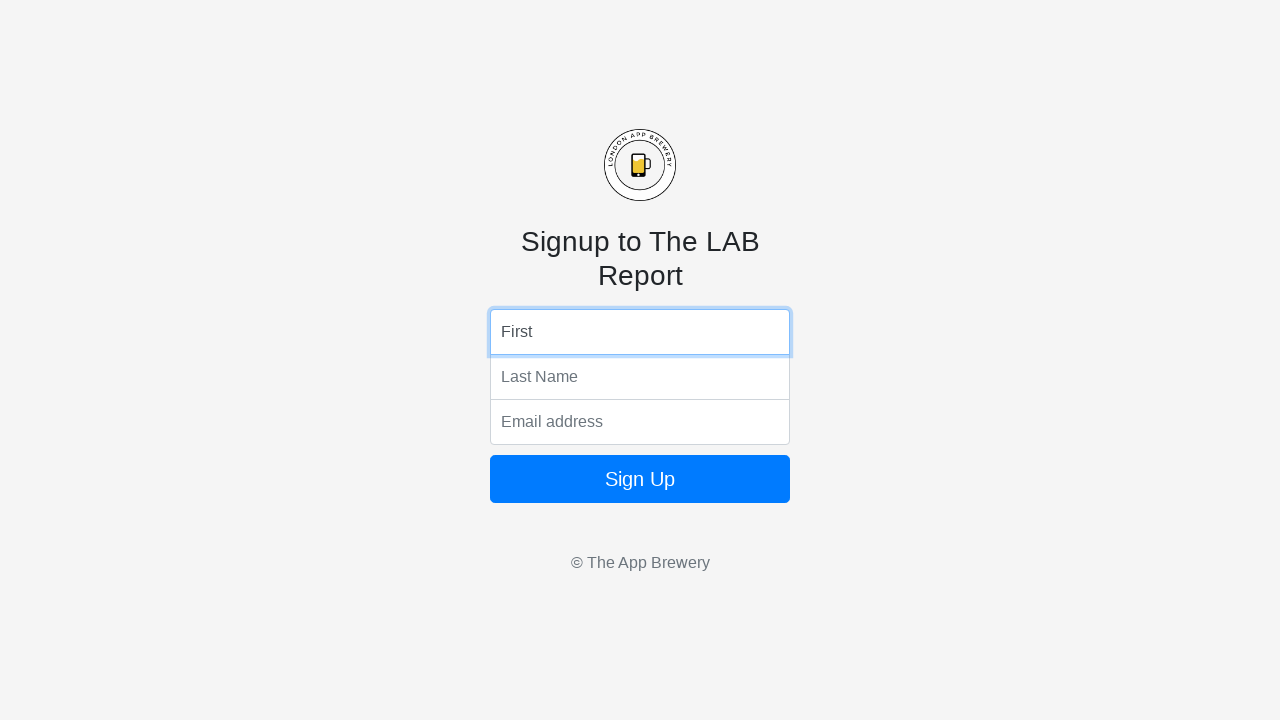

Filled last name field with 'Last' on input[name='lName']
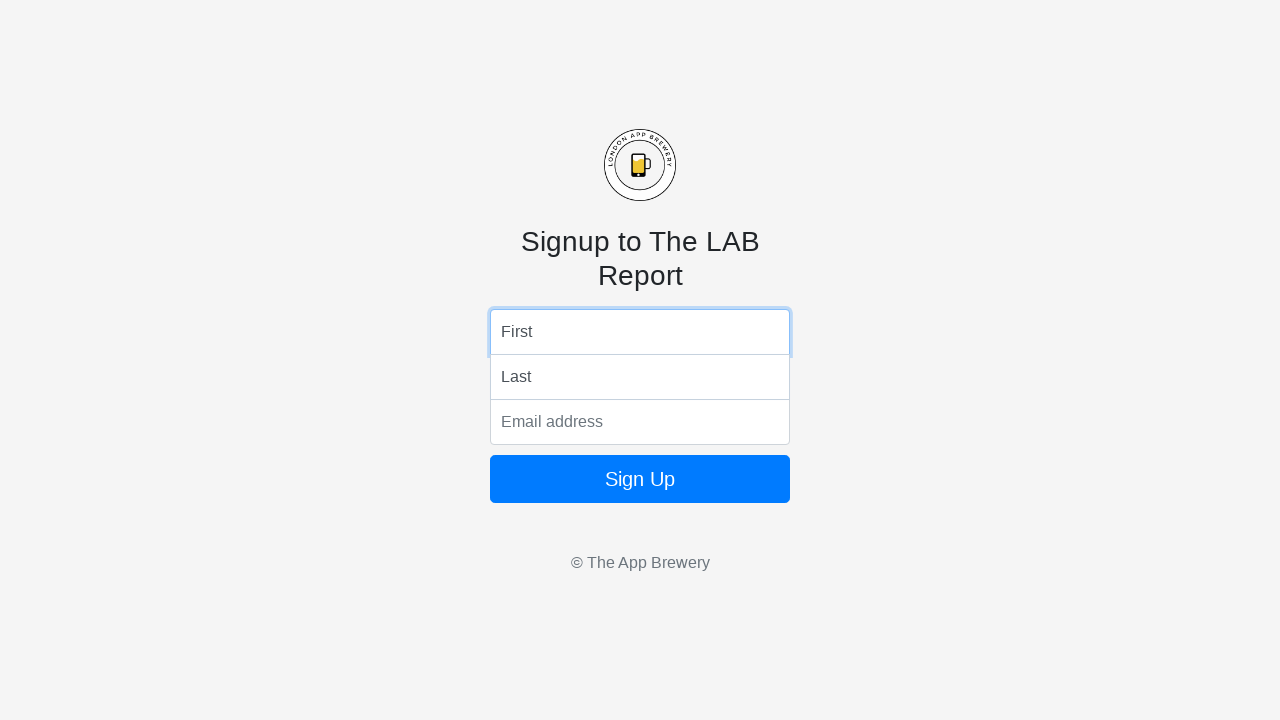

Filled email field with 'test@email.com' on input[name='email']
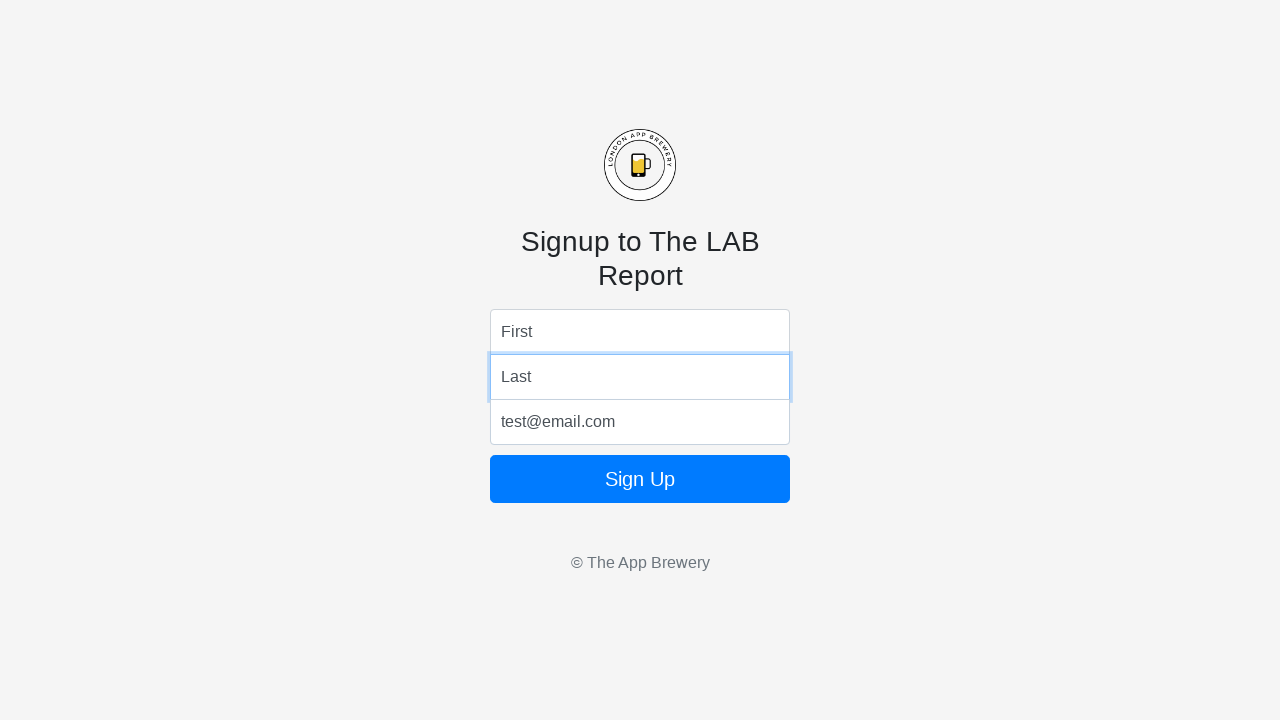

Clicked primary button to submit form at (640, 479) on .btn-primary
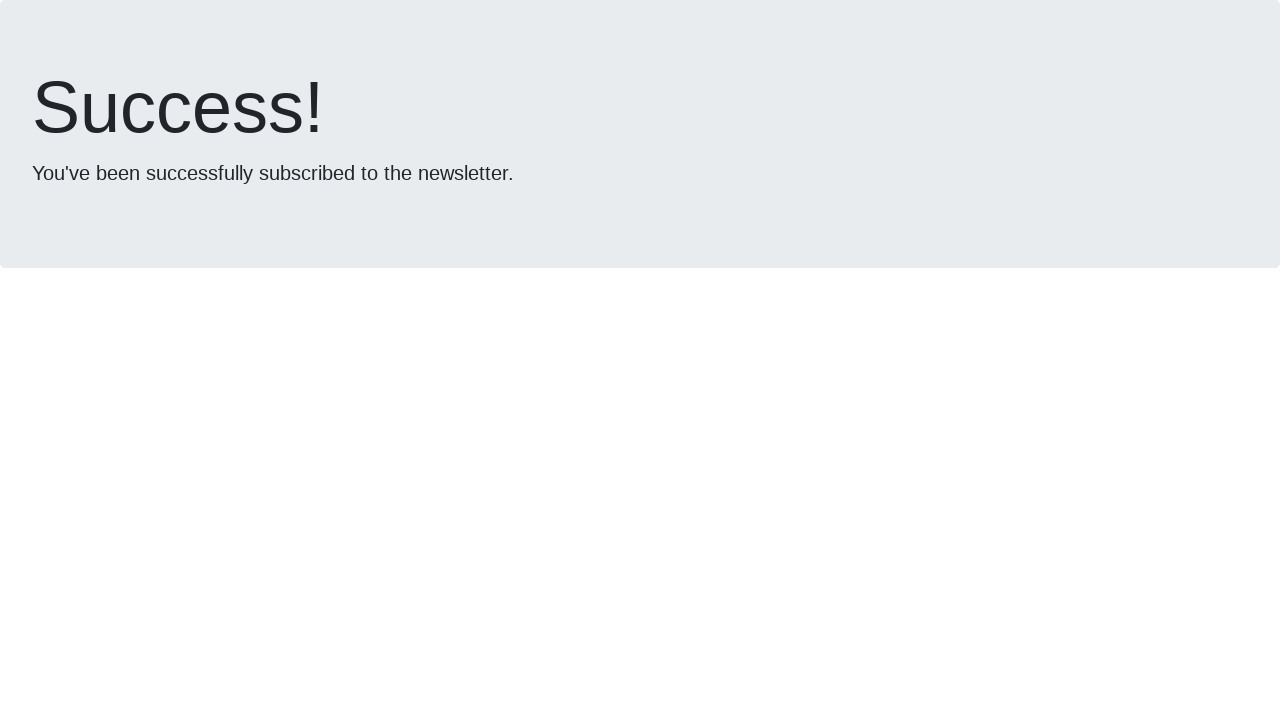

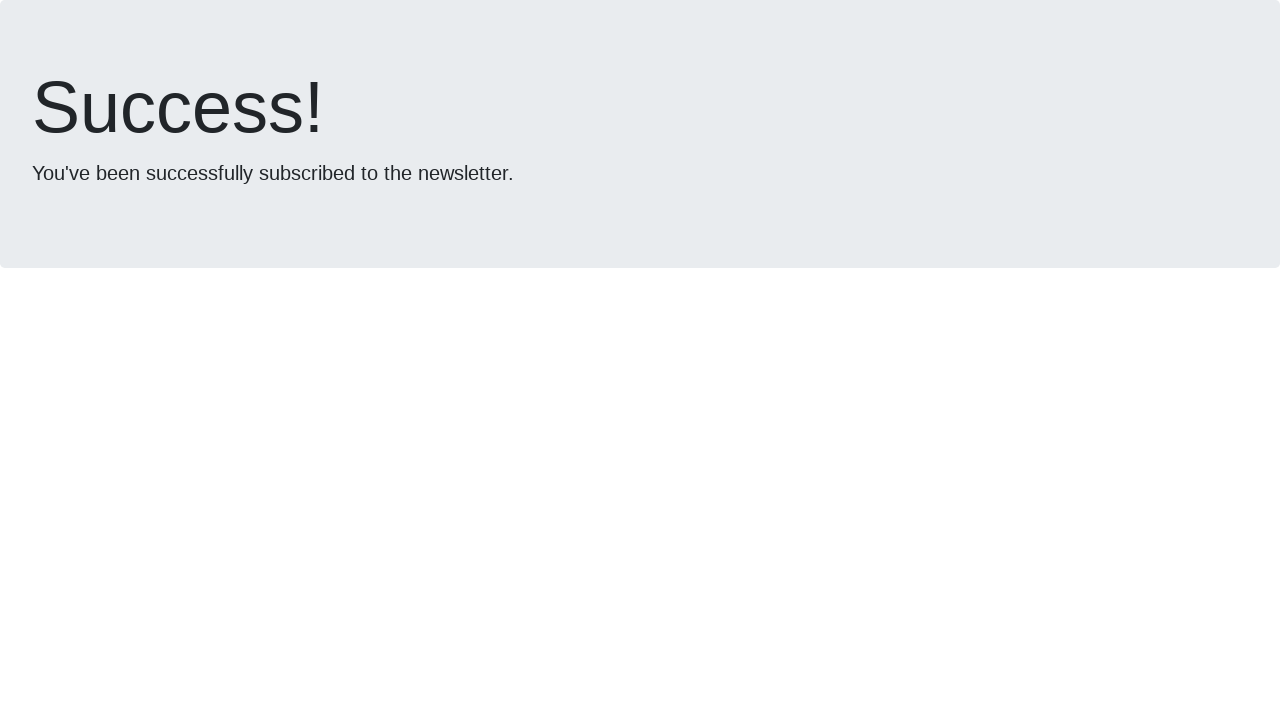